Solves a math captcha by extracting a value, calculating the result using a formula, filling the answer, checking required boxes, and submitting the form

Starting URL: https://suninjuly.github.io/math.html

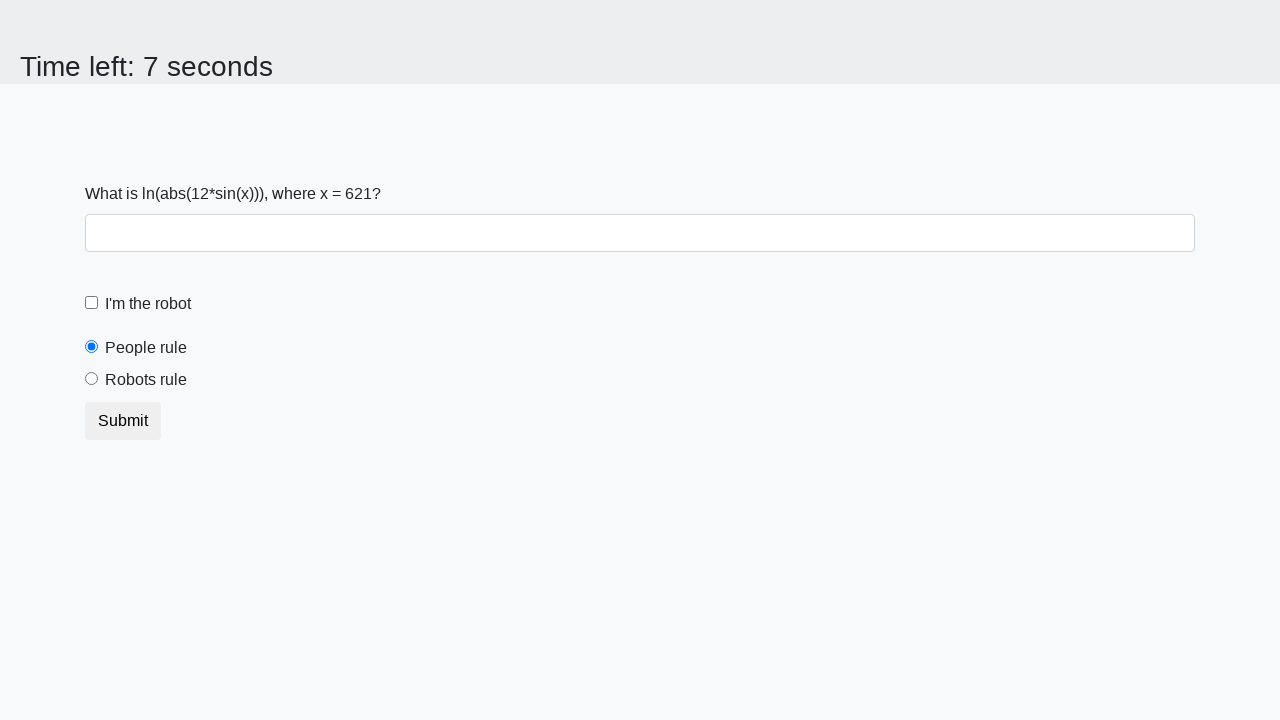

Located the math captcha input value element
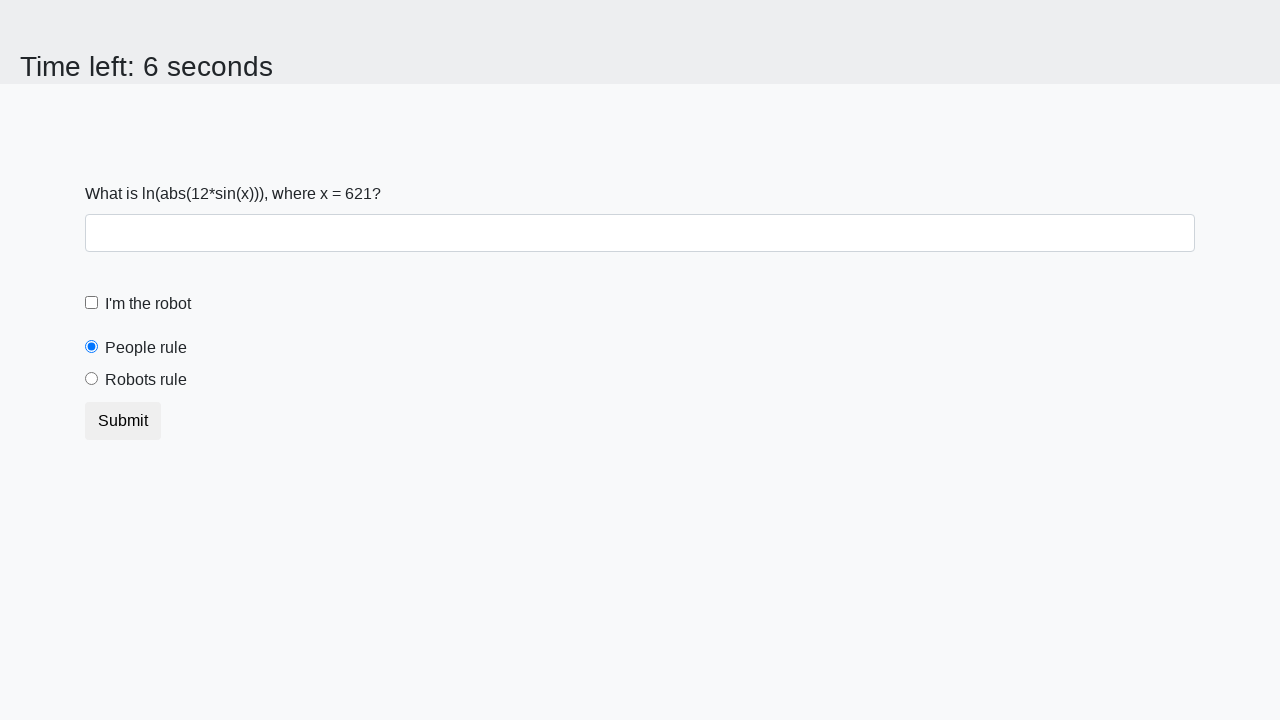

Extracted captcha value from page: 621
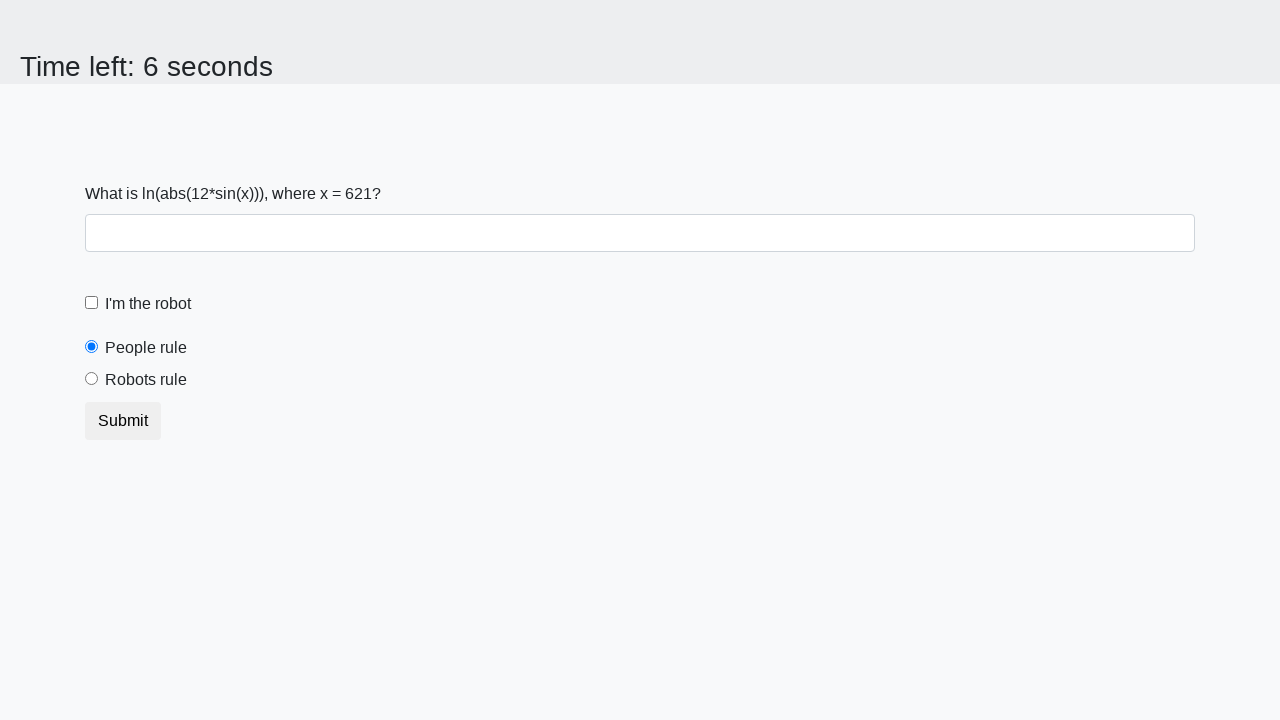

Calculated answer using formula: 2.3341286966427885
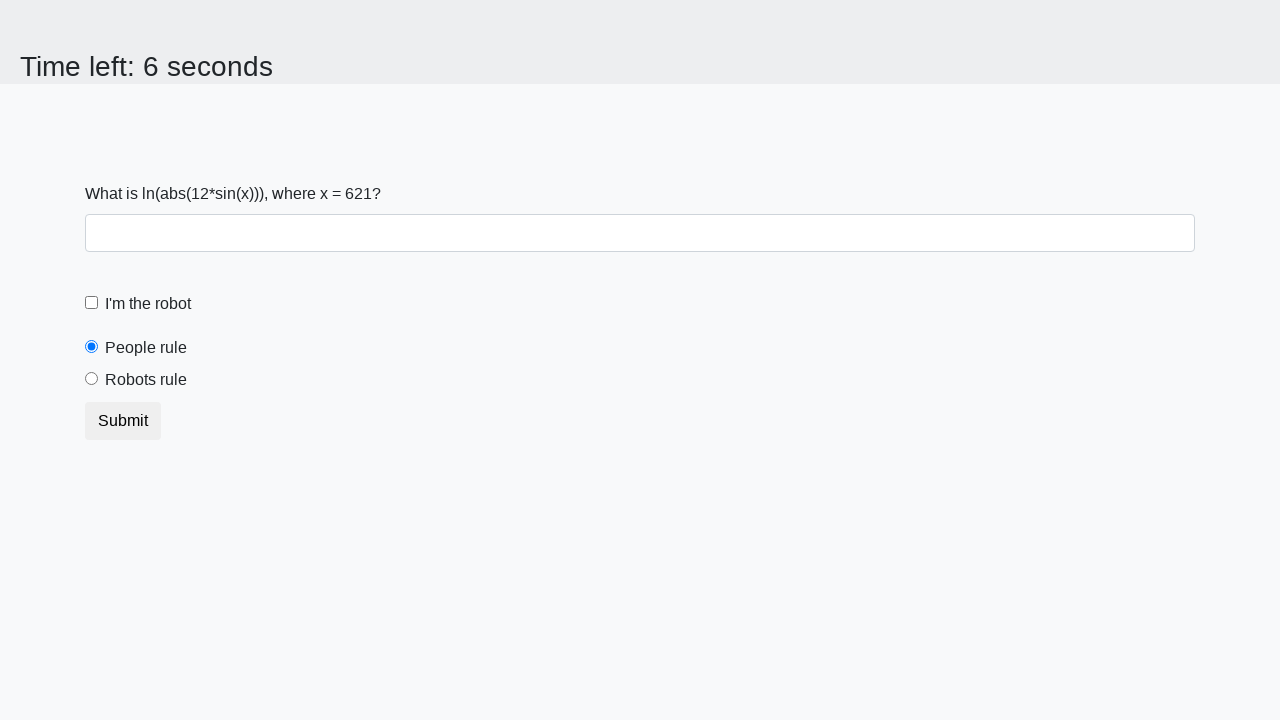

Filled the answer field with calculated result on input[id=answer]
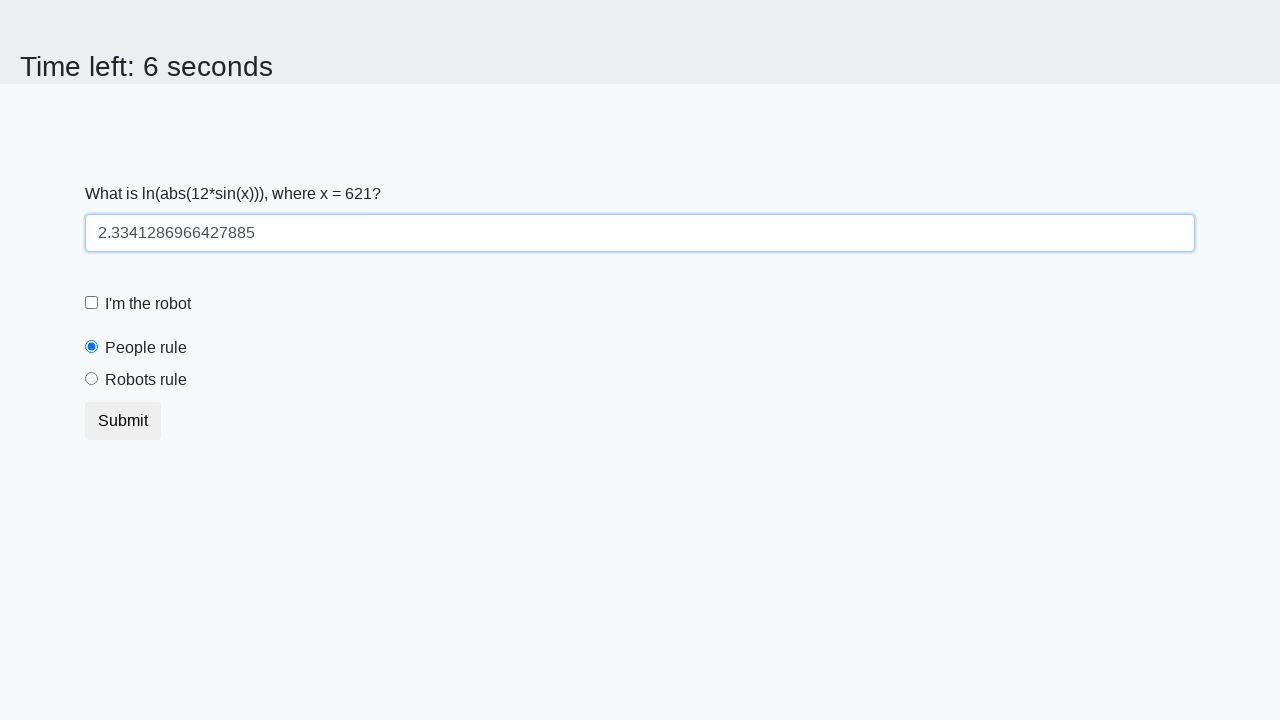

Checked the robot checkbox at (92, 303) on input[id=robotCheckbox]
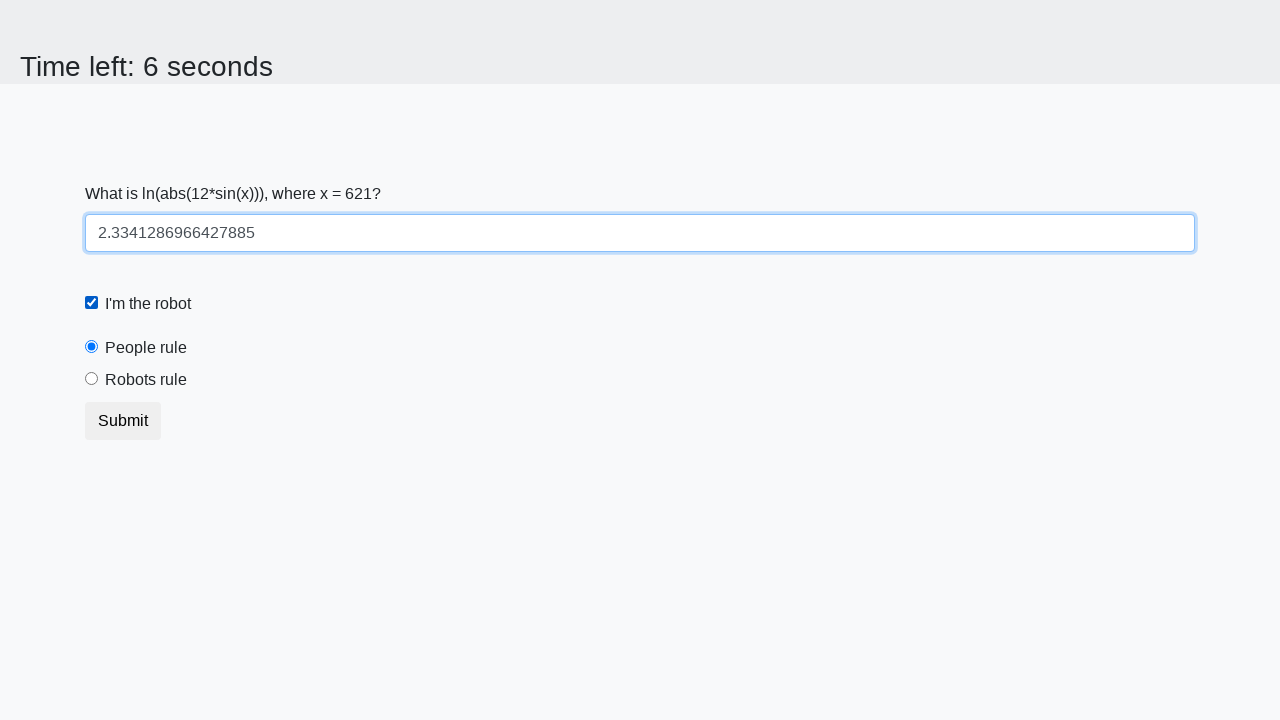

Selected the robots rule radio button at (92, 379) on #robotsRule
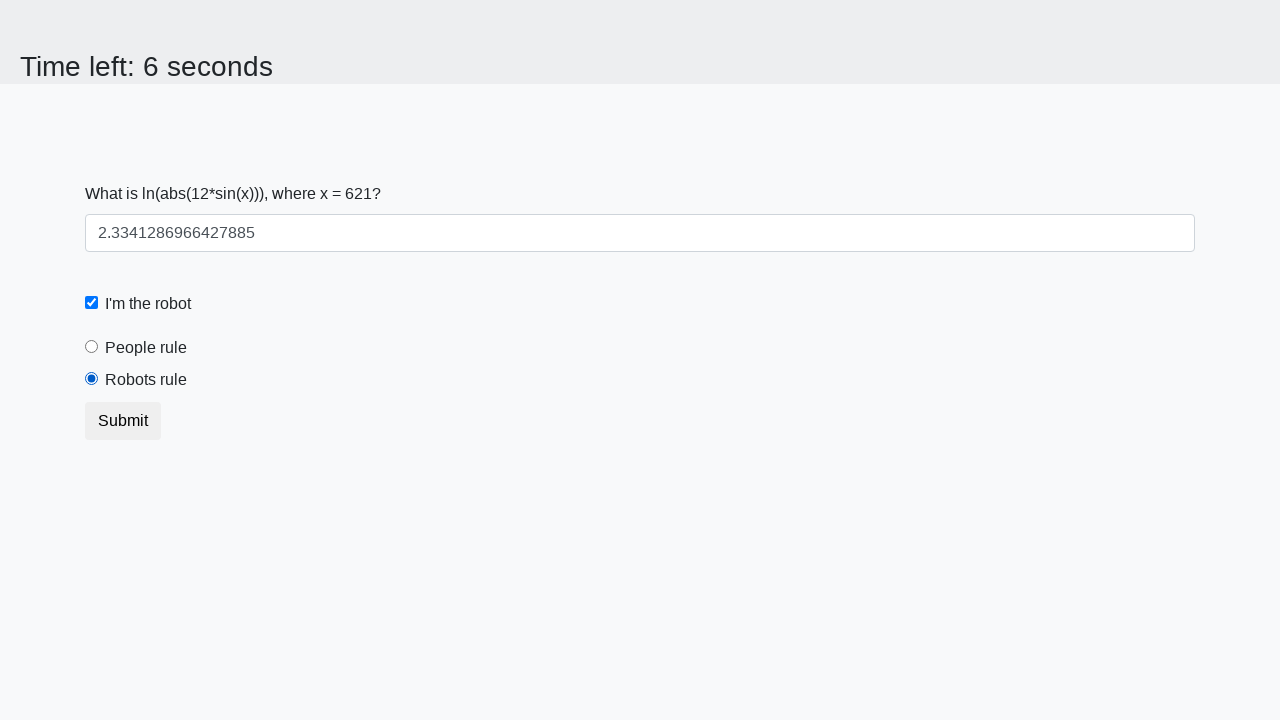

Clicked the submit button at (123, 421) on button.btn
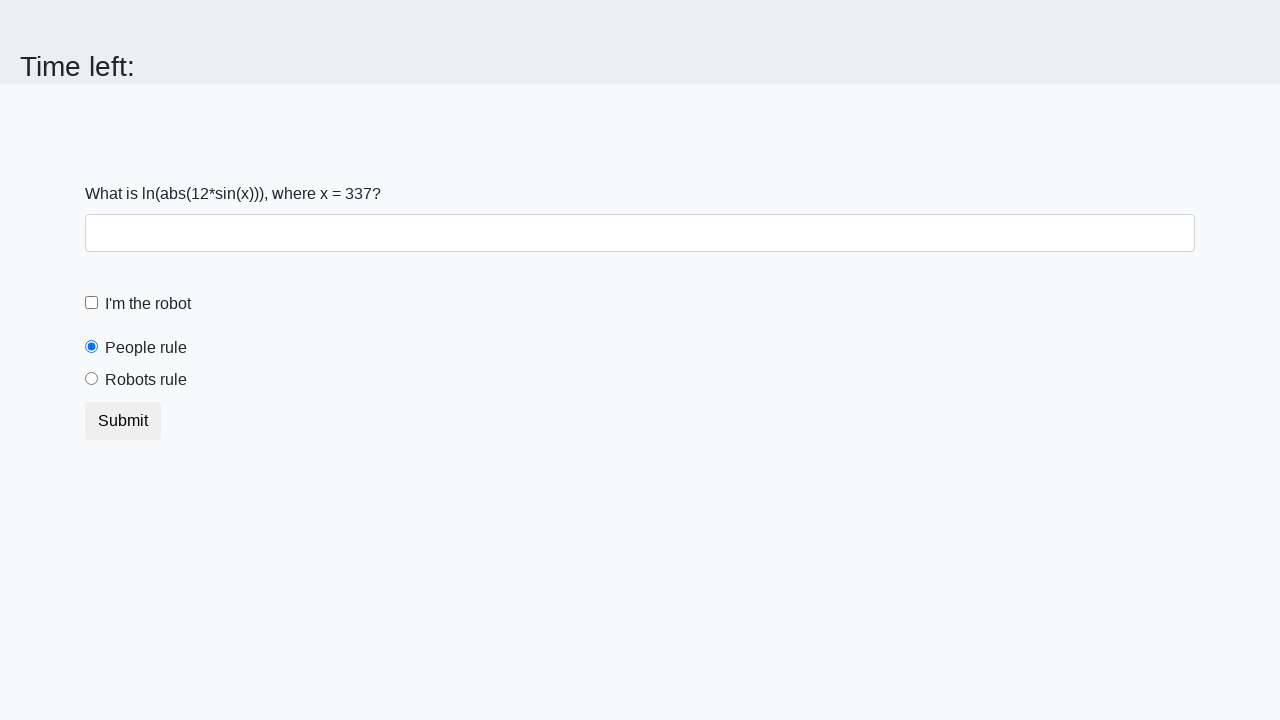

Waited 1 second for form submission to complete
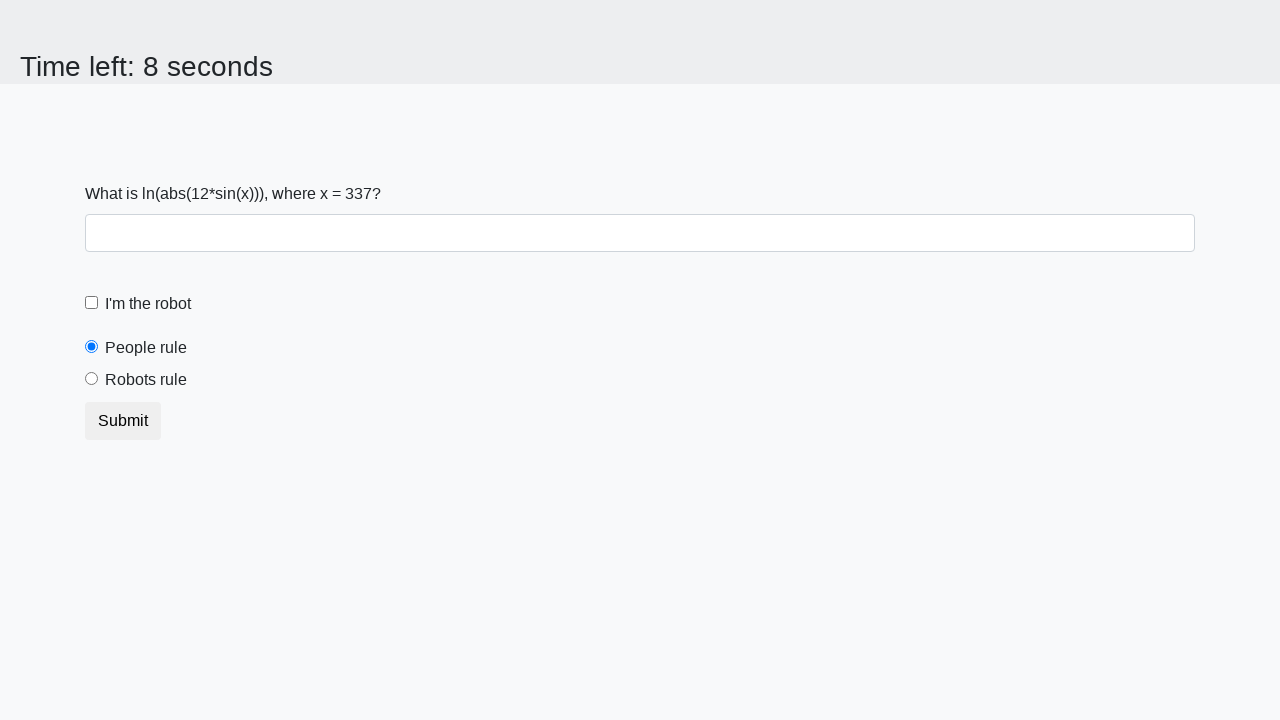

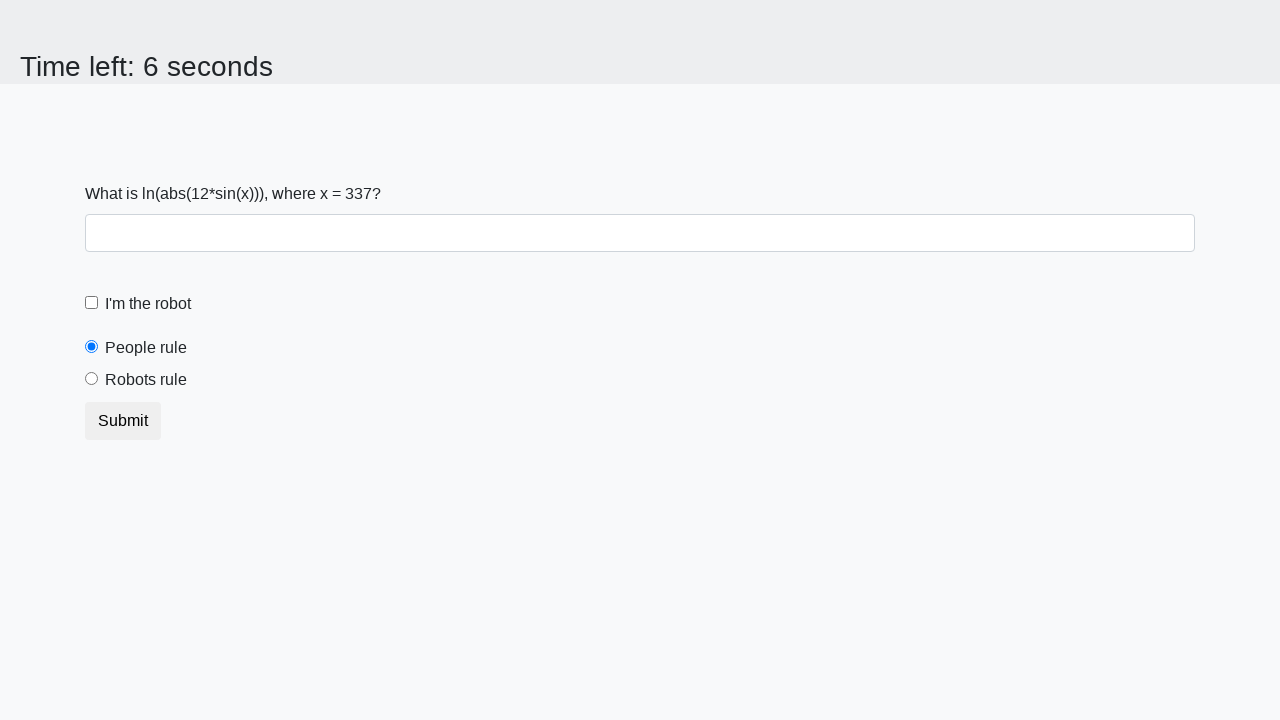